Tests the "Add New Doctor" dialog functionality on an appointment planner demo by clicking the add button and filling in doctor details including name, mobile, email, and education fields.

Starting URL: https://ej2.syncfusion.com/showcase/angular/appointmentplanner/#/doctors

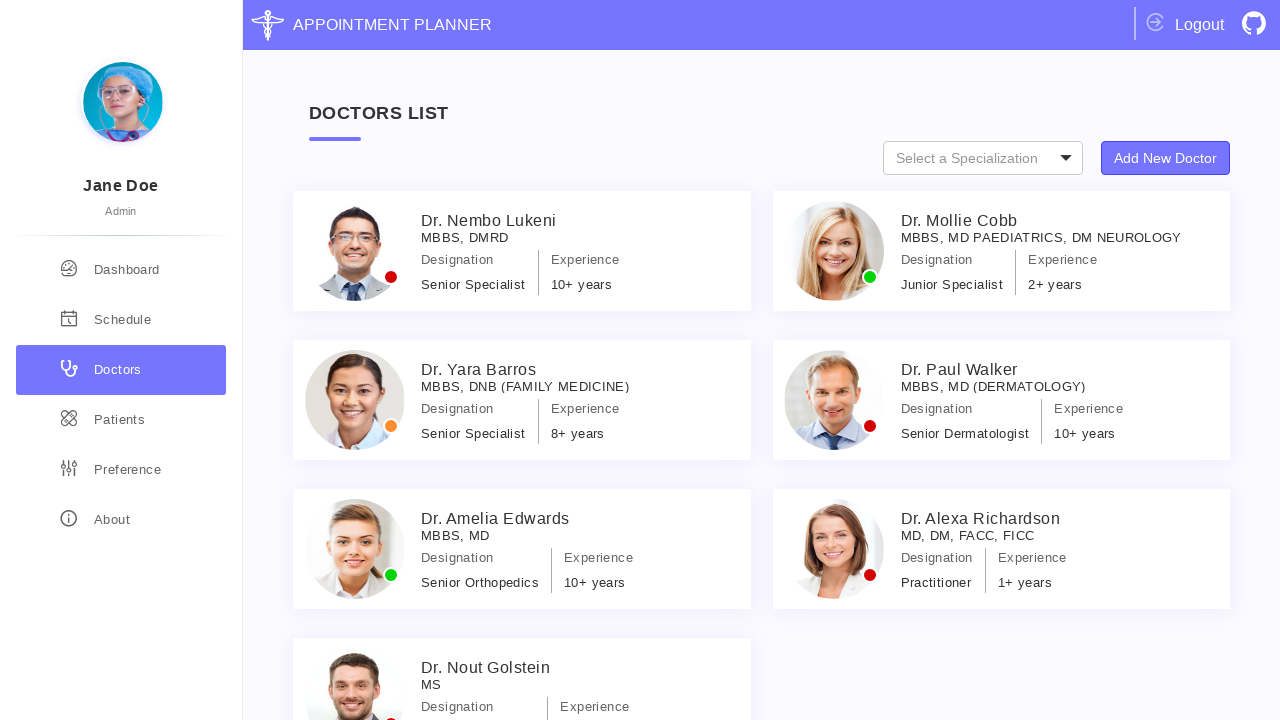

Clicked 'Add New Doctor' button at (1166, 158) on internal:role=button[name="Add New Doctor"i]
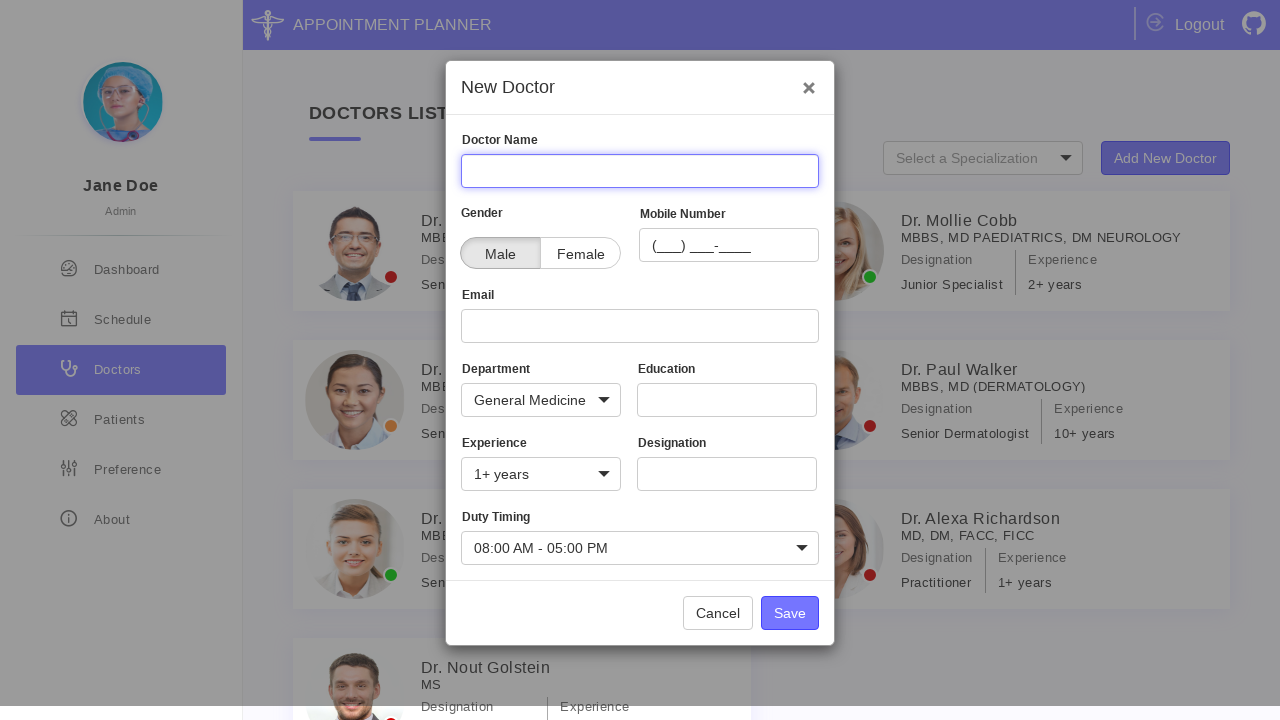

New Doctor dialog appeared
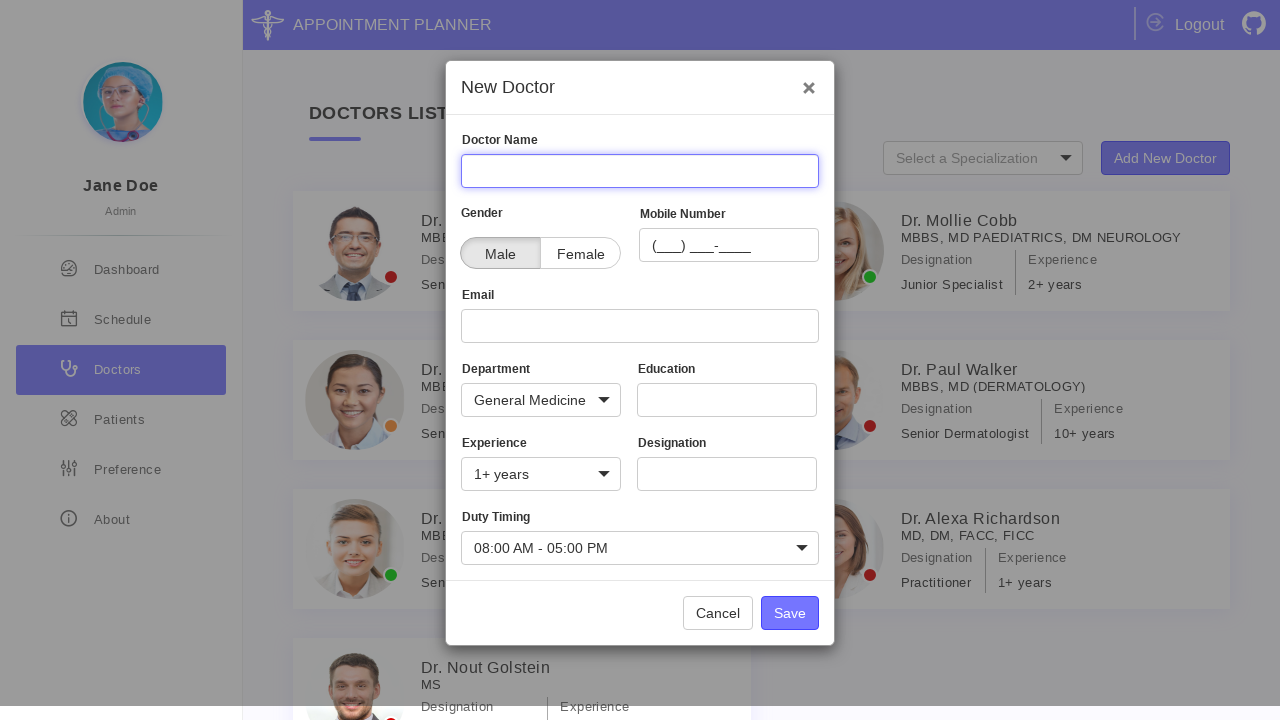

Filled in doctor name: 'Dr. Michael Chen' on div[class*="new-doctor-dialog"] >> div[class="name-container"] input[name="Name"
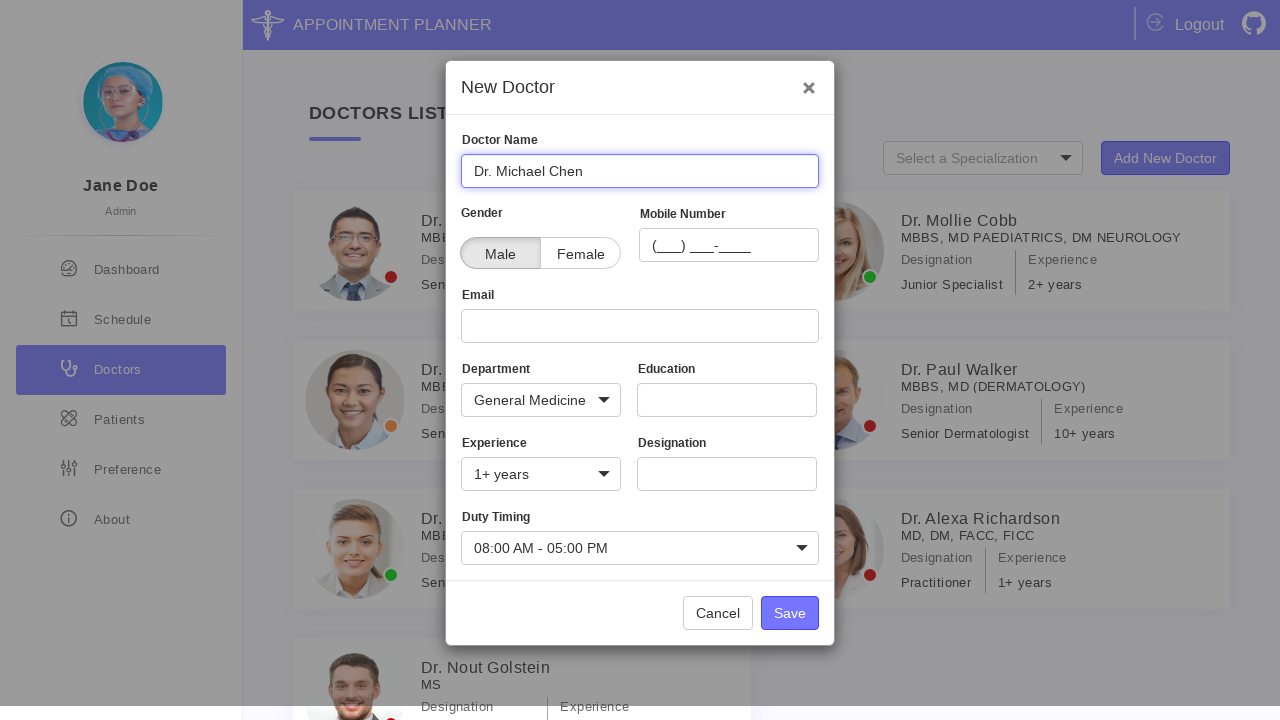

Filled in mobile number: '0687543210' on div[class*="new-doctor-dialog"] >> div[class="gender-container"] input[name="Mob
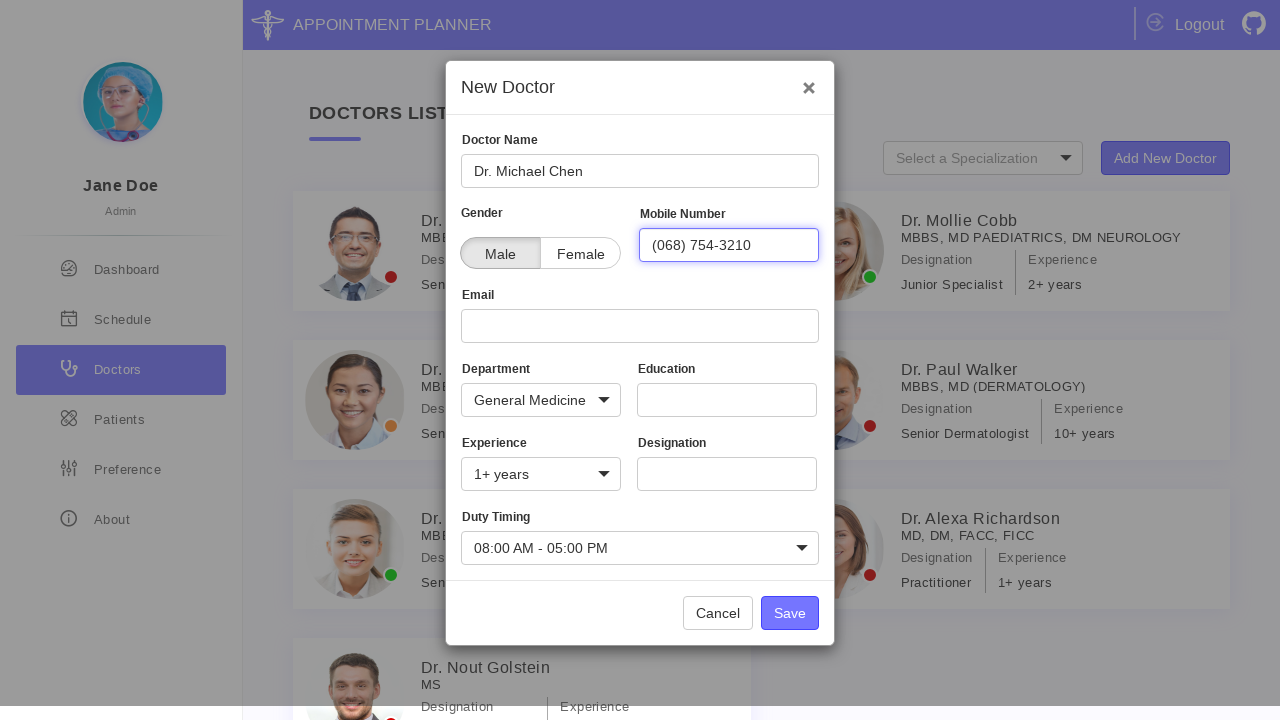

Filled in email address: 'michael.chen@hospital.org' on div[class*="new-doctor-dialog"] >> div[class="email-container"] input[name="Emai
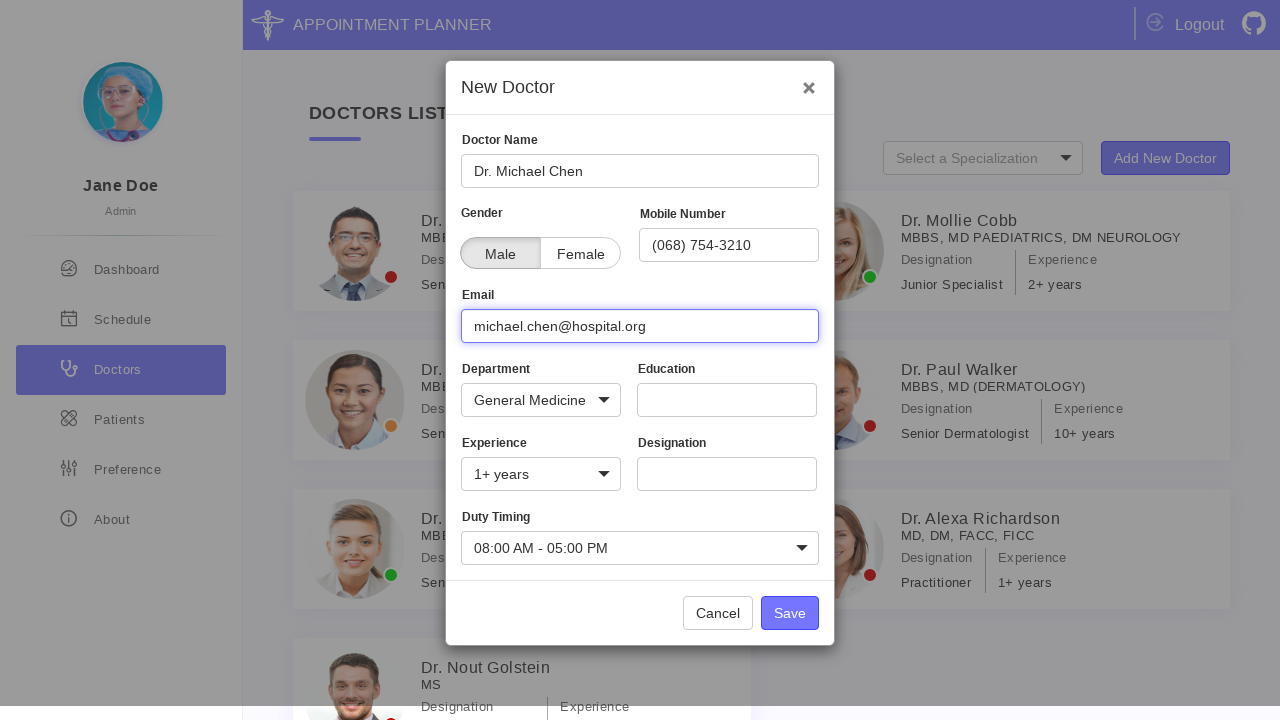

Filled in education: 'Stanford Medical School' on div[class*="new-doctor-dialog"] >> div[class="education-container"] input[name="
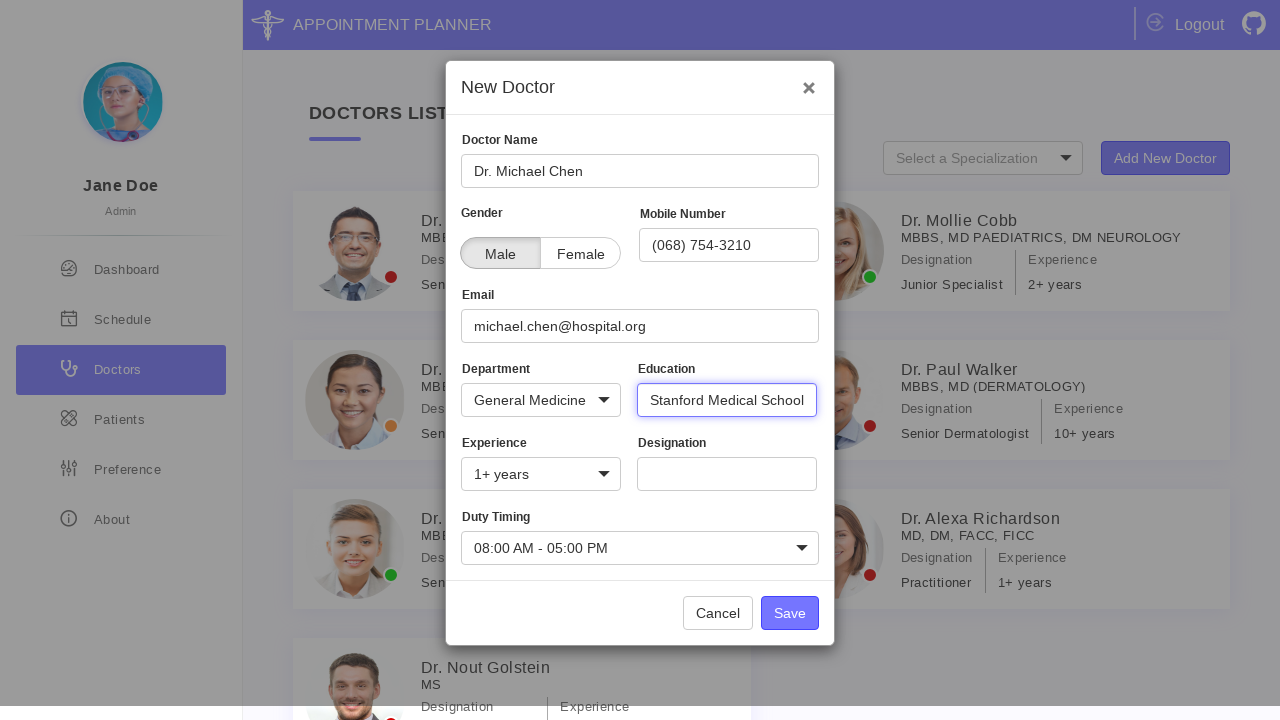

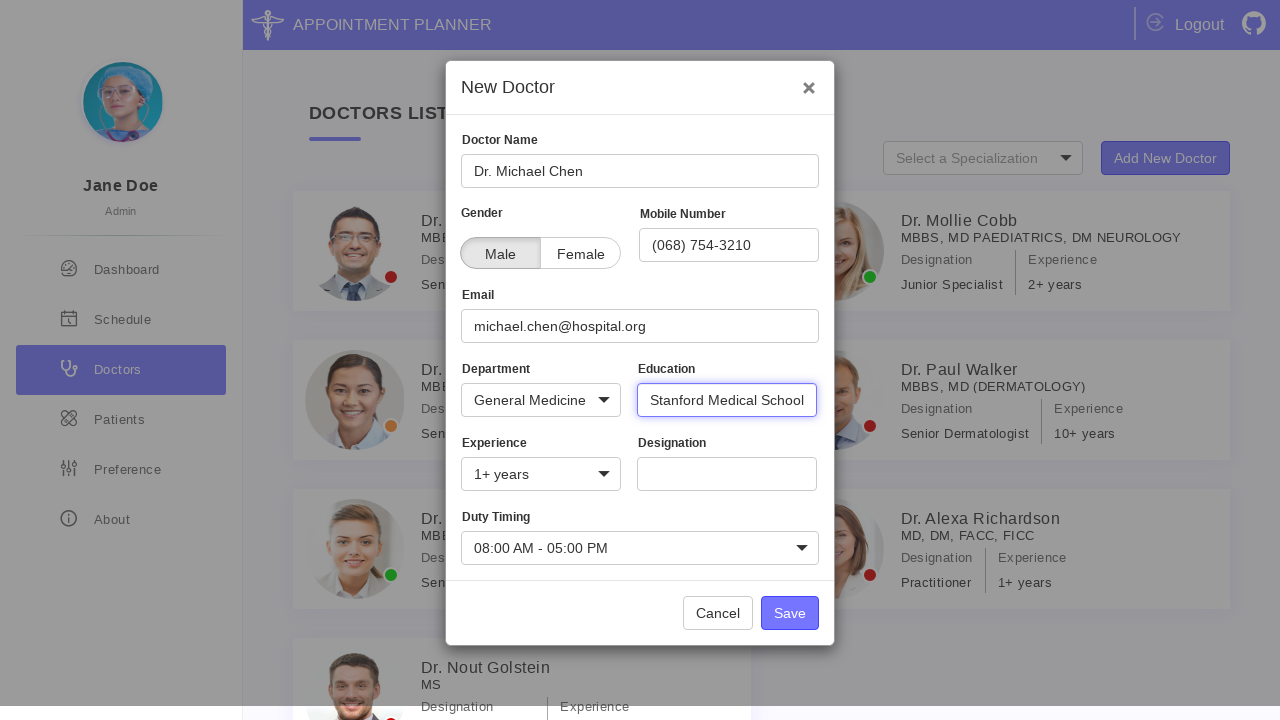